Tests the single-use link creation form by filling in a secret message, password, email for alerts, selecting link expiry duration, choosing notification options, and clicking the create button.

Starting URL: https://singleuse.link/

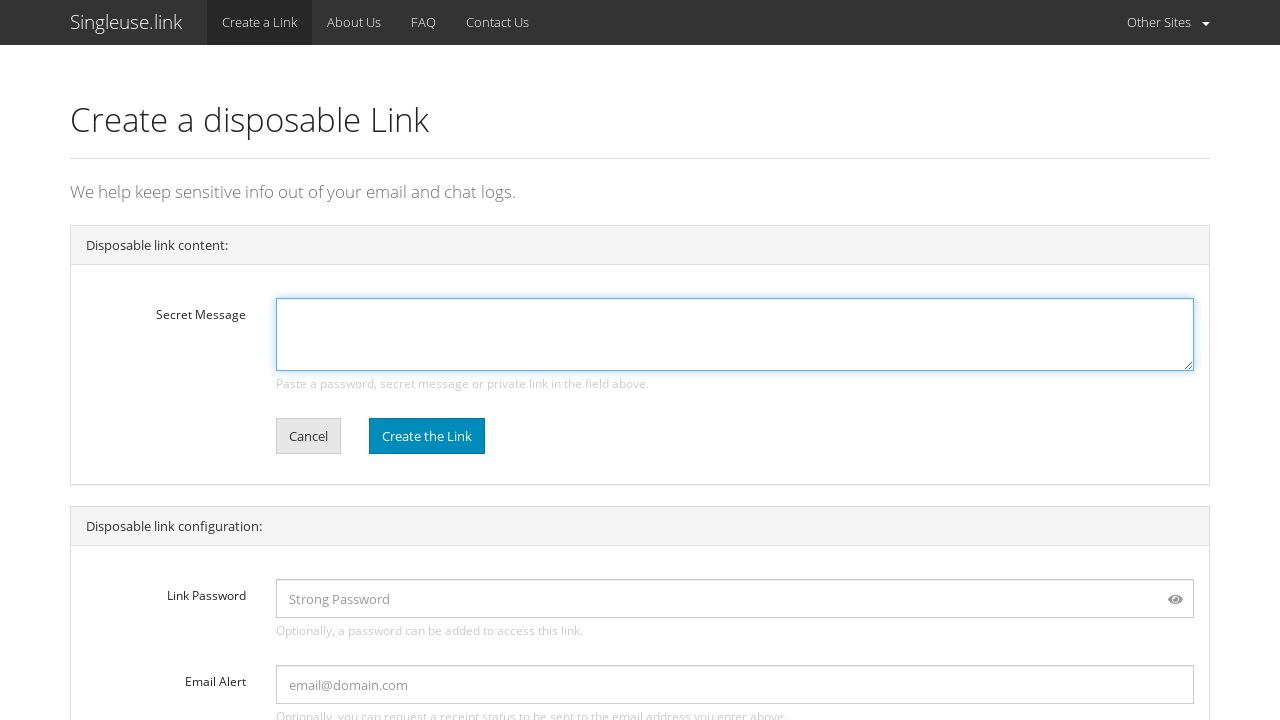

Filled secret message field with 'CONFIRMED 2024-03-15' on #data
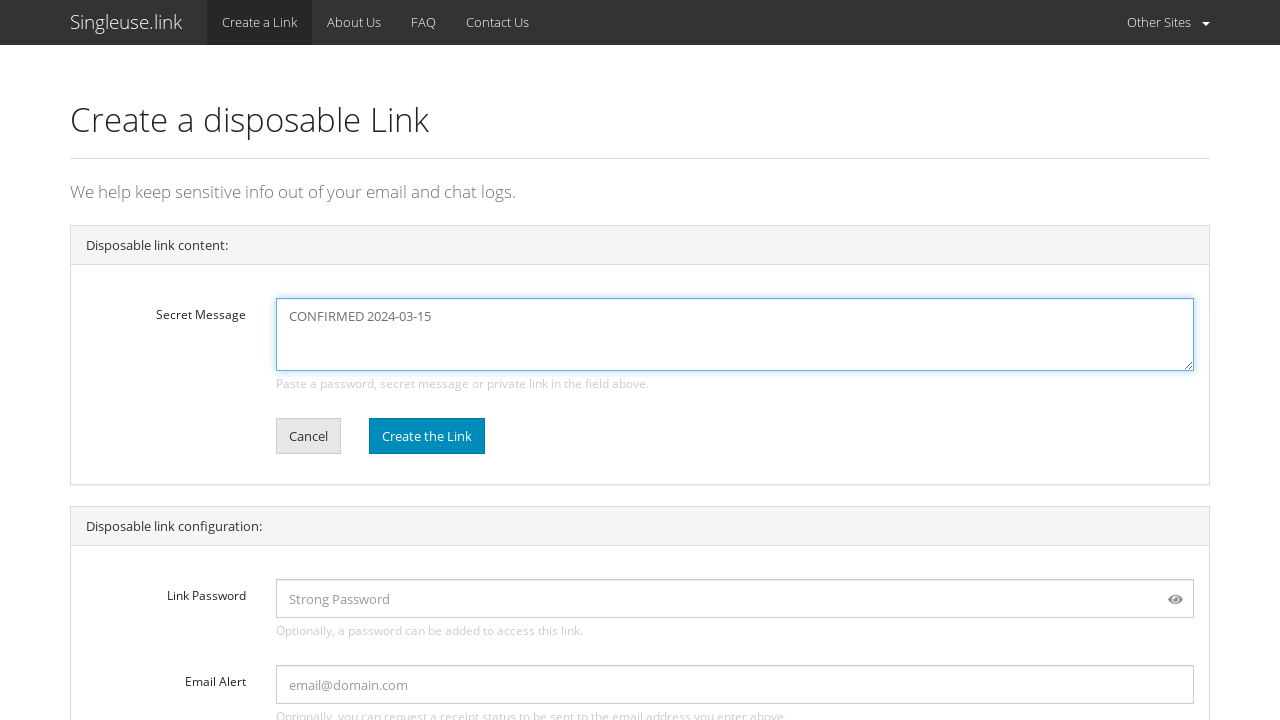

Filled password field with 'securePass42' on #inputPassword
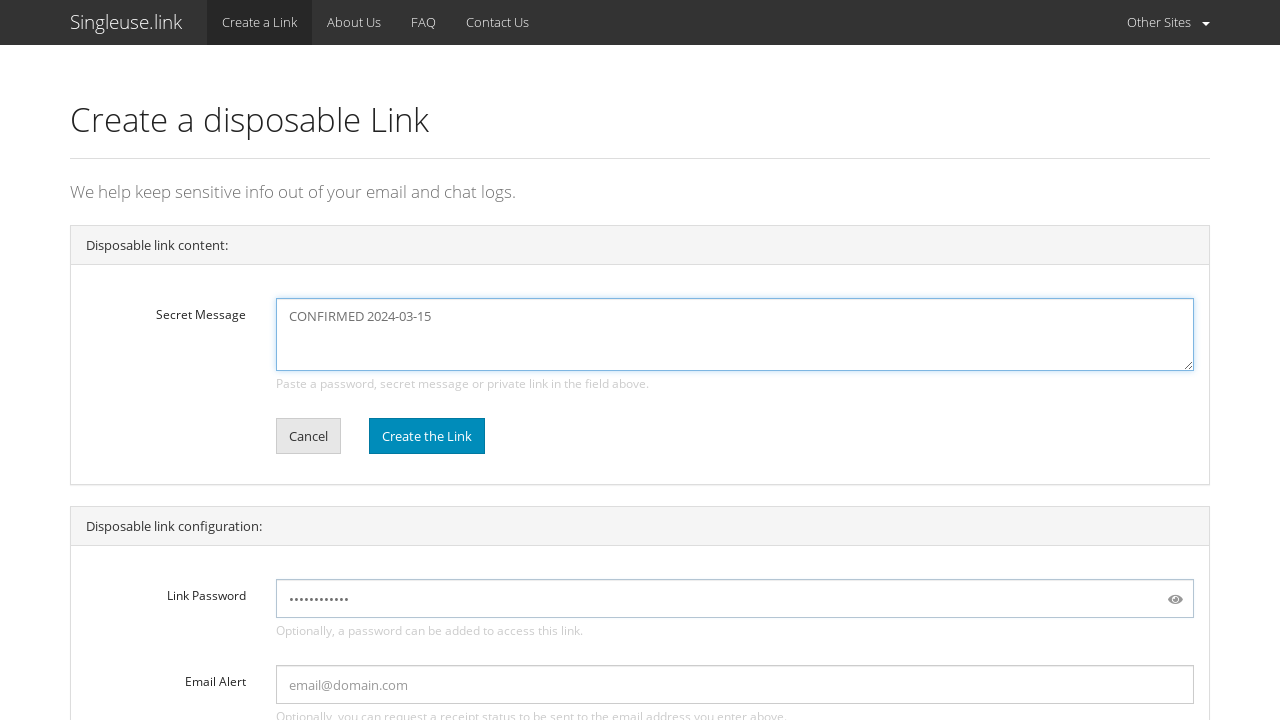

Filled email field with 'automation.test@example.com' on #inputEmail
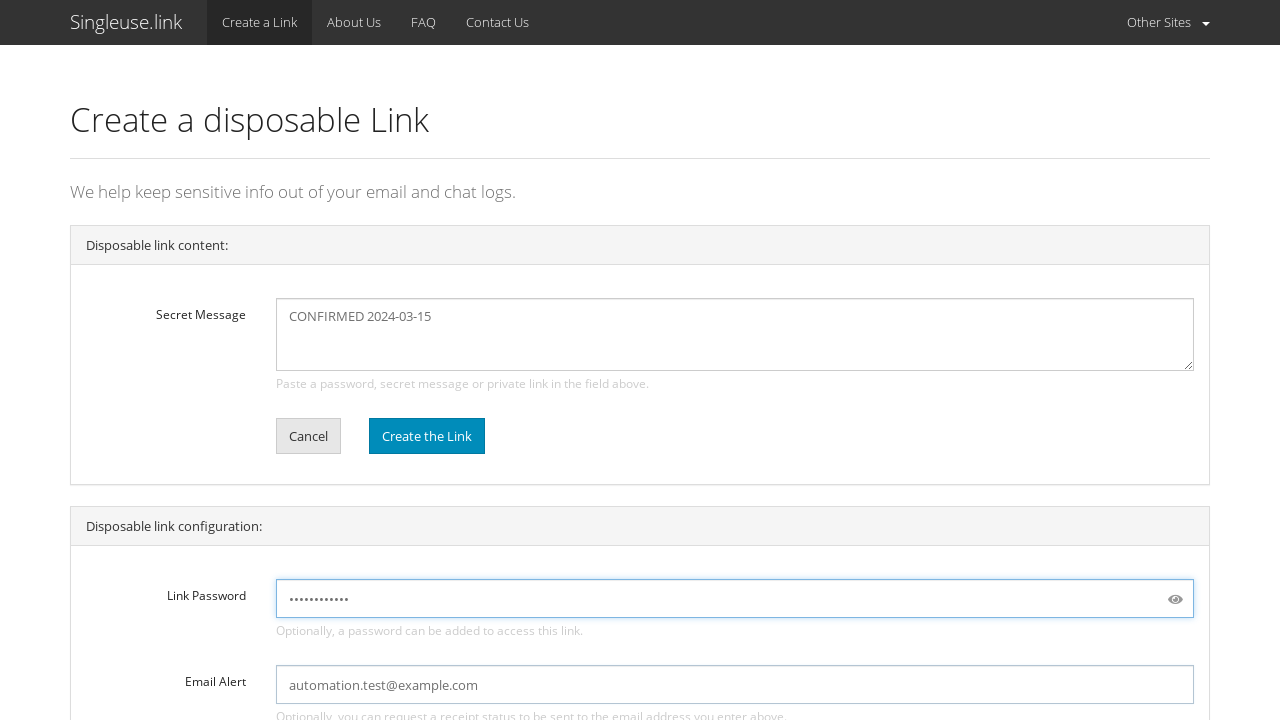

Selected '3 month' from link expiry duration dropdown on #select
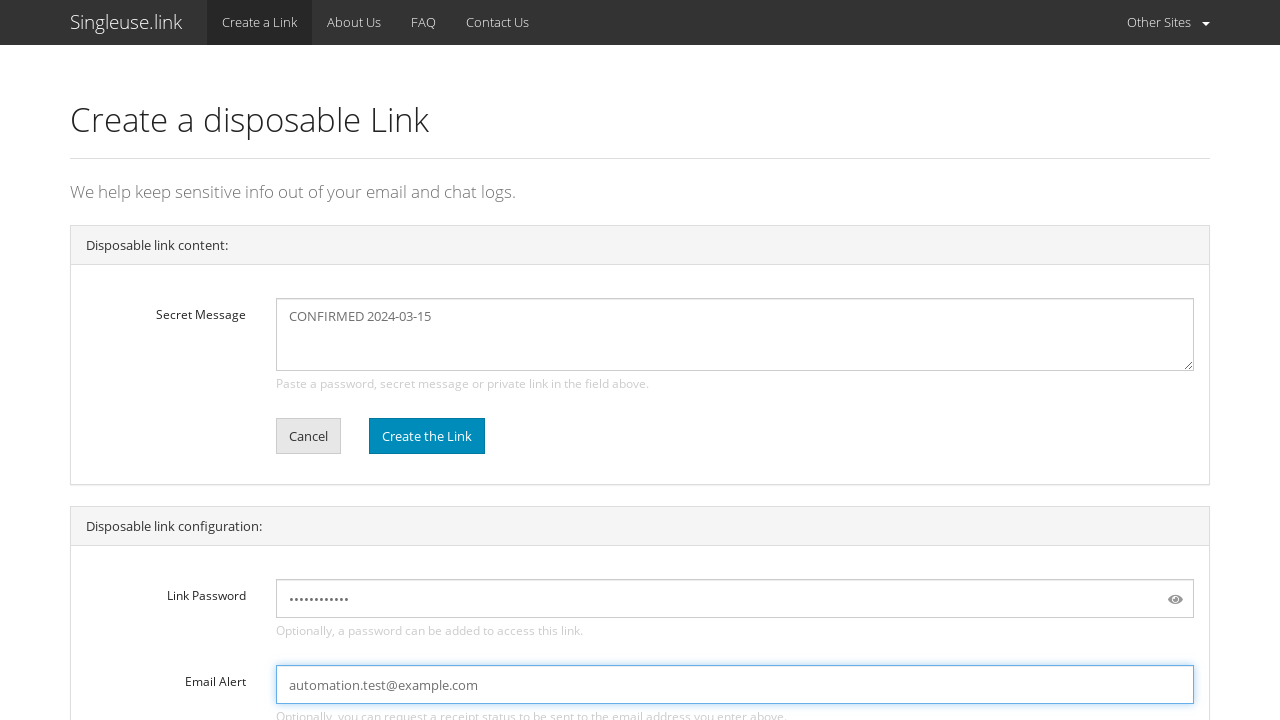

Clicked notification option radio button at (282, 383) on #optionsRadios1
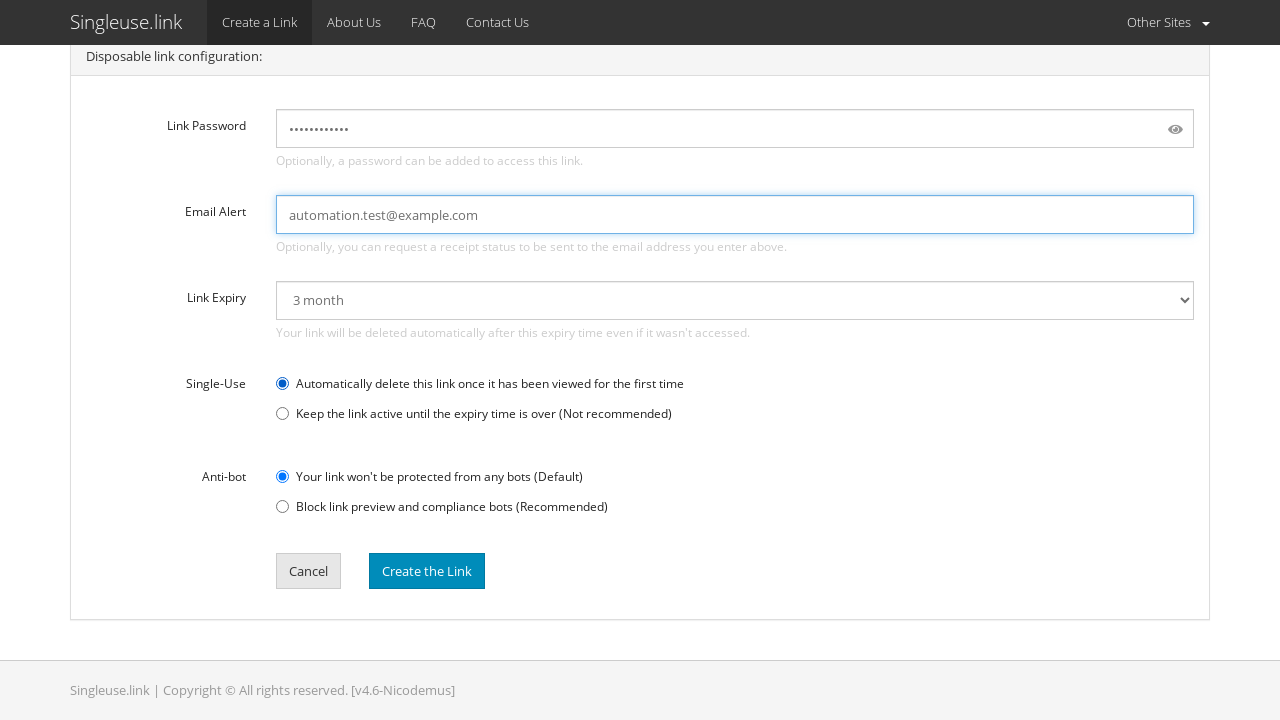

Clicked the create button to generate single-use link at (427, 571) on #createbtn2
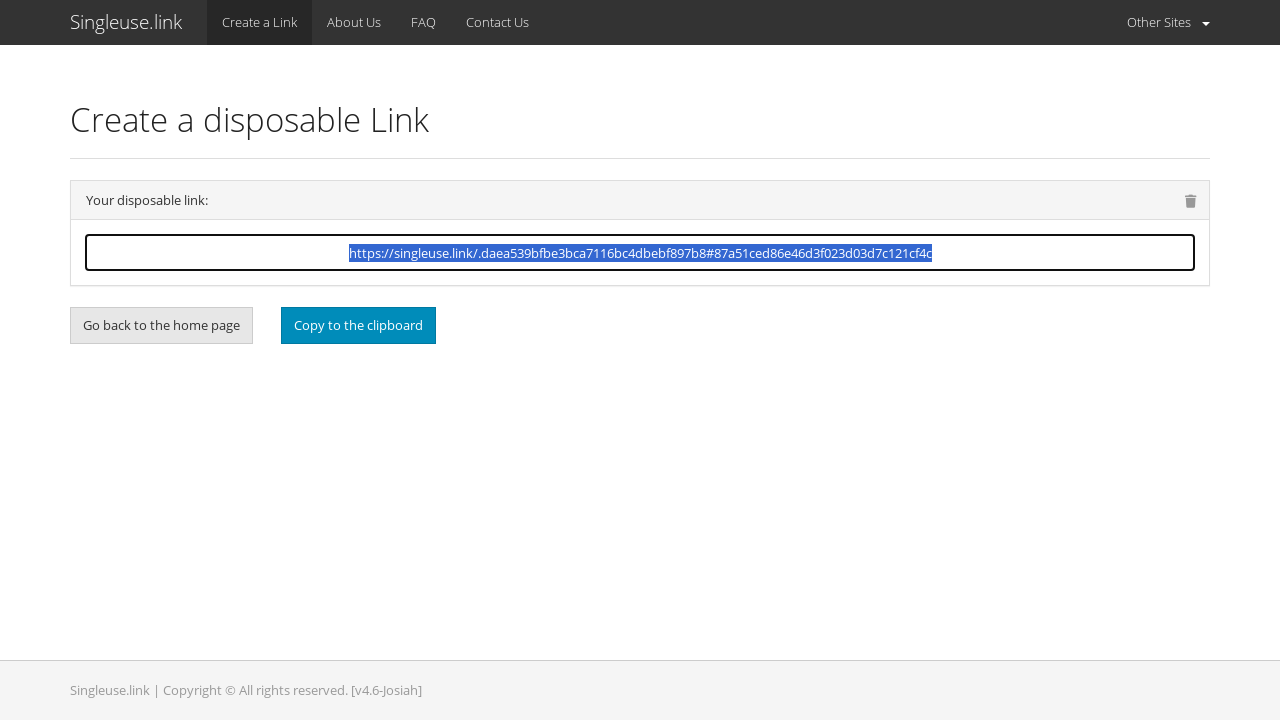

Waited for copy button to appear, indicating link creation was successful
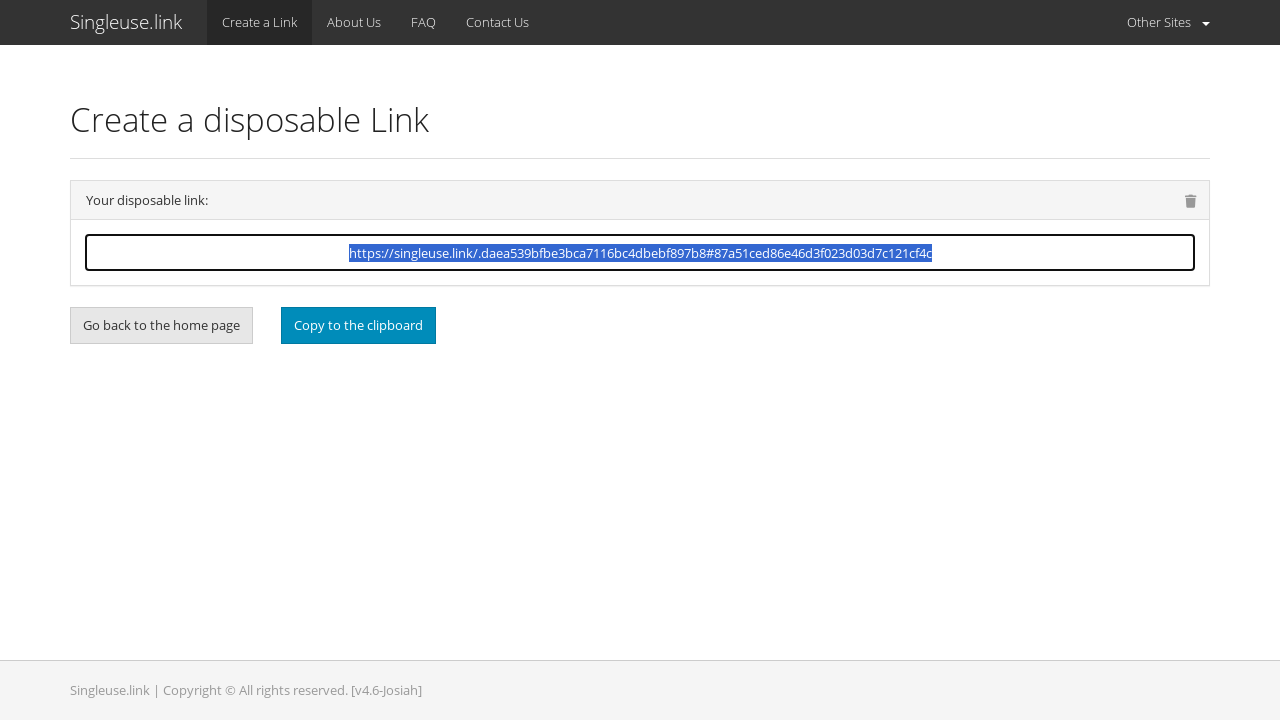

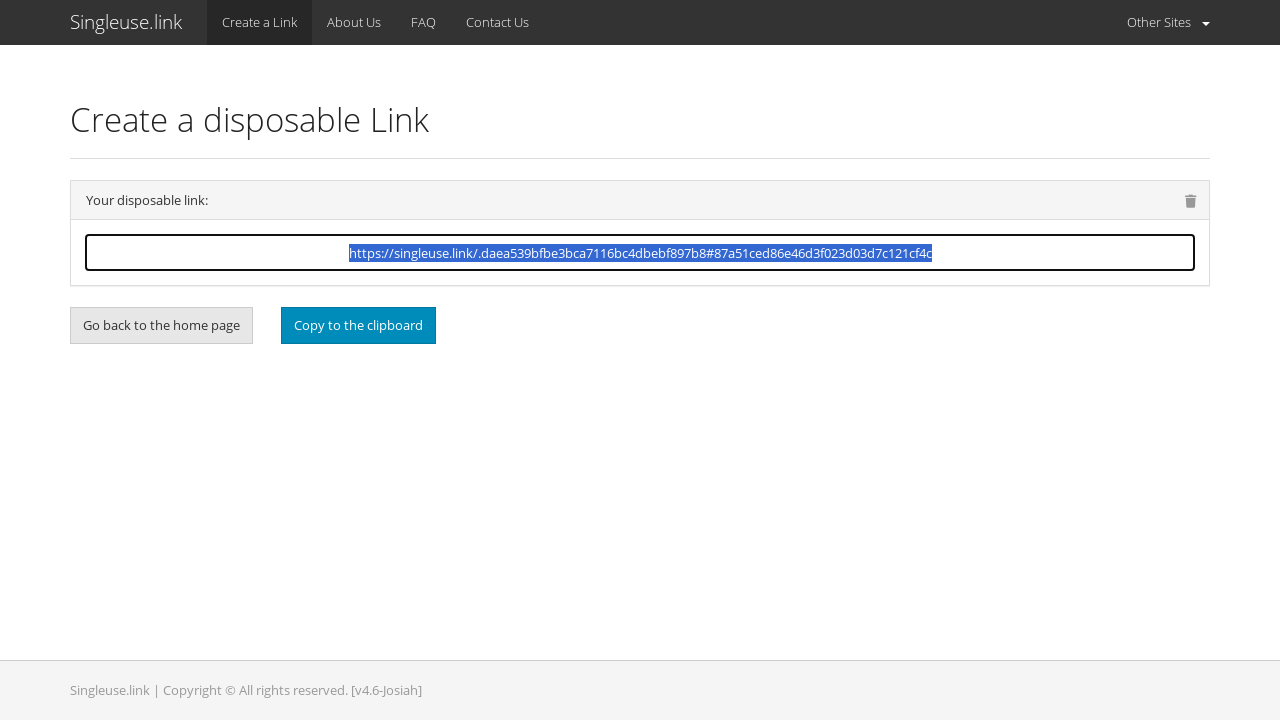